Tests that clicking the theme toggle twice removes the dark theme, returning to light mode.

Starting URL: https://hradiladam.github.io/calculator/

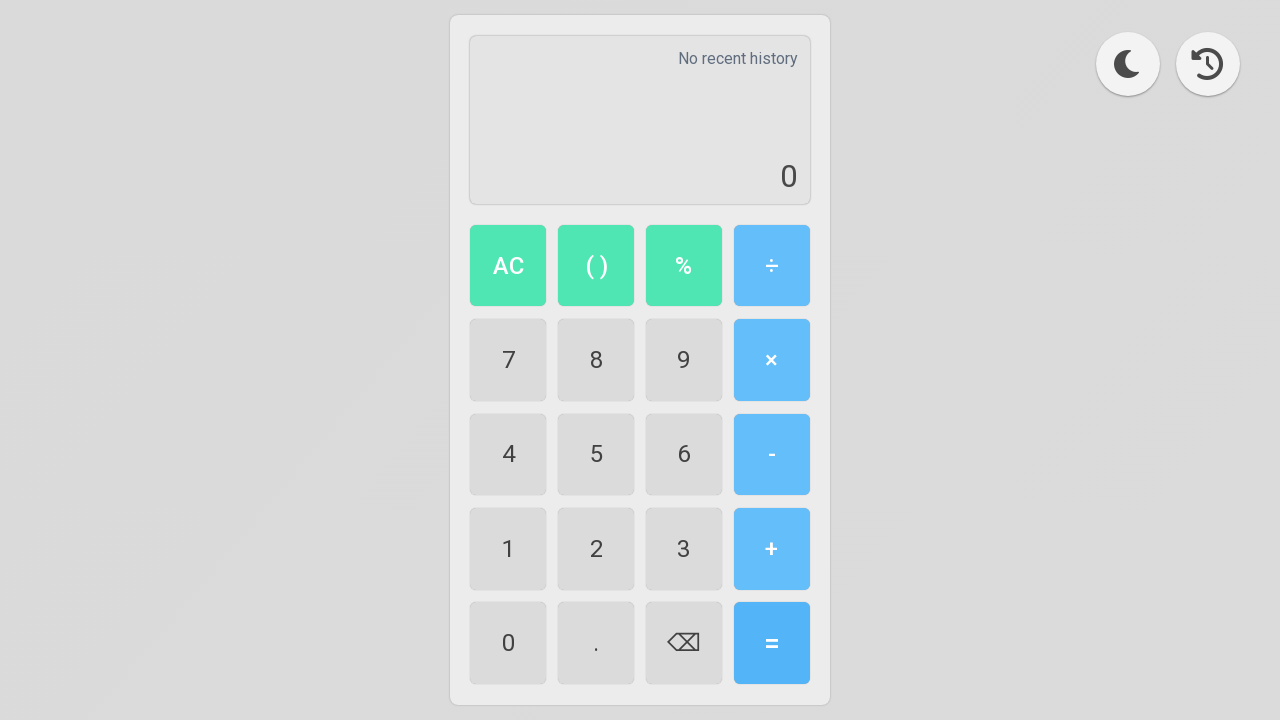

Evaluated initial theme state - checking if dark-theme class is present
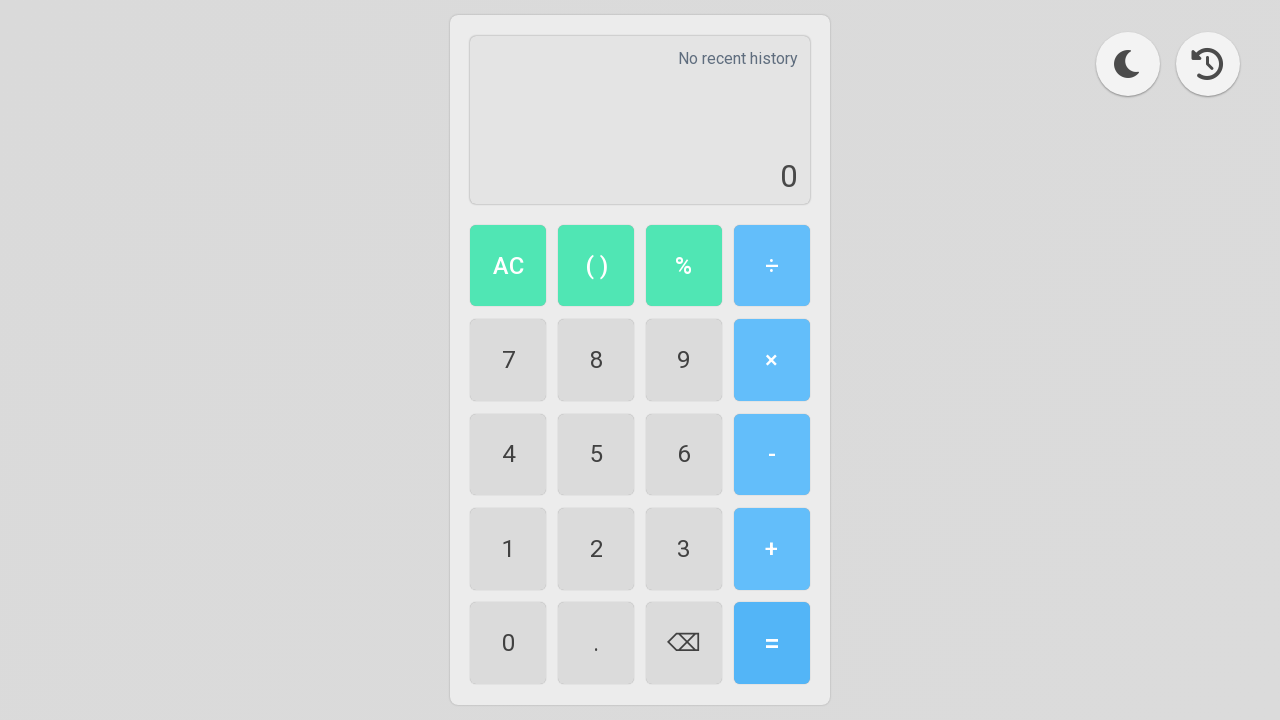

Asserted that calculator starts in light mode
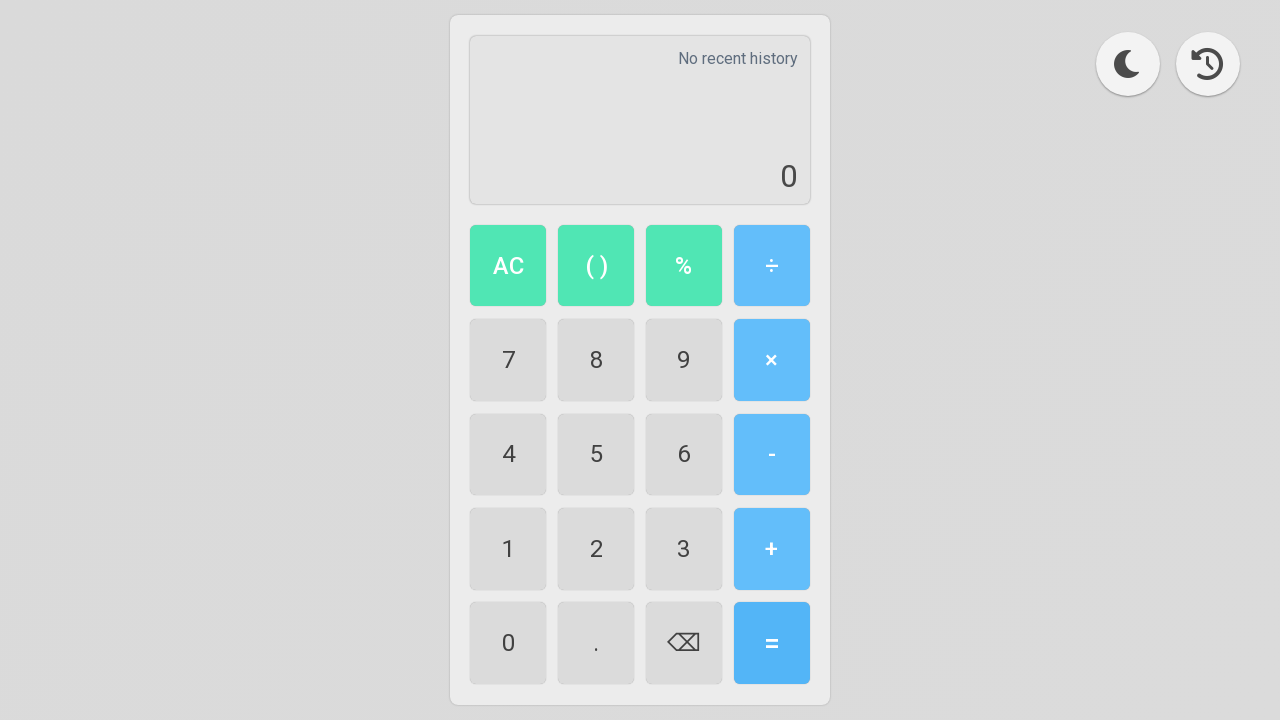

Clicked theme toggle button to enable dark mode at (1128, 64) on #theme-switch
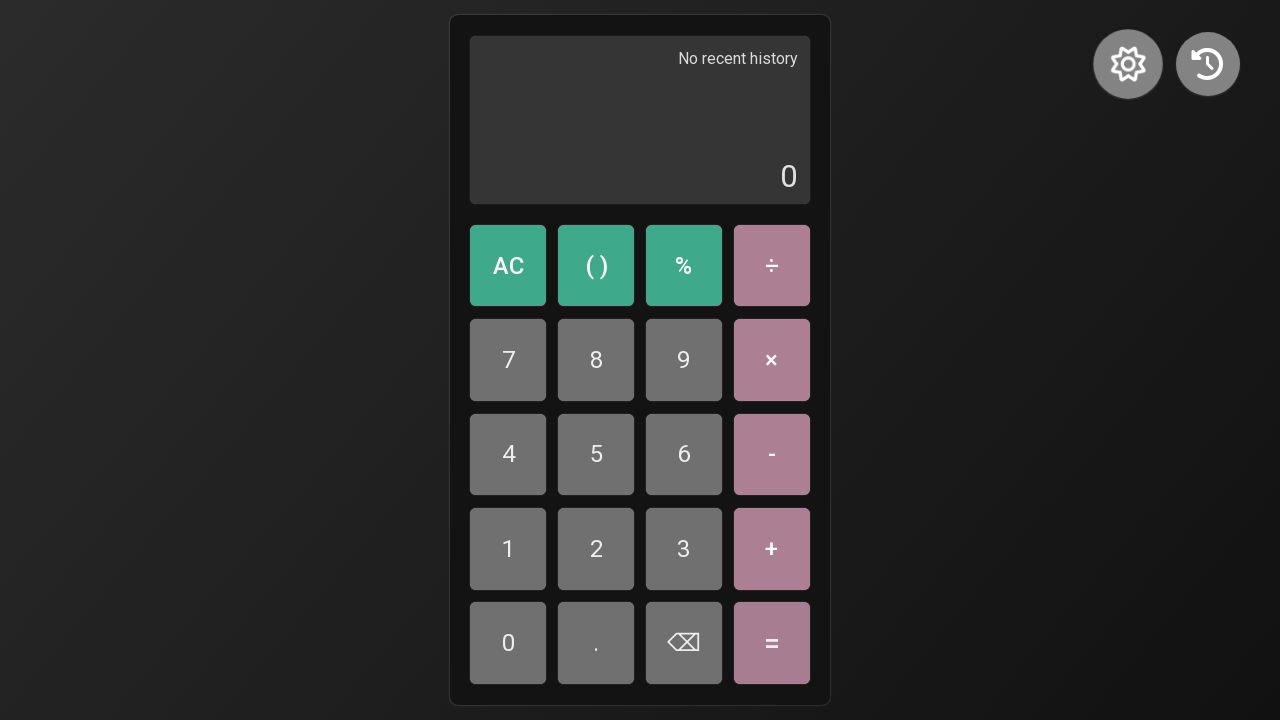

Evaluated theme state after first click - checking if dark-theme class is present
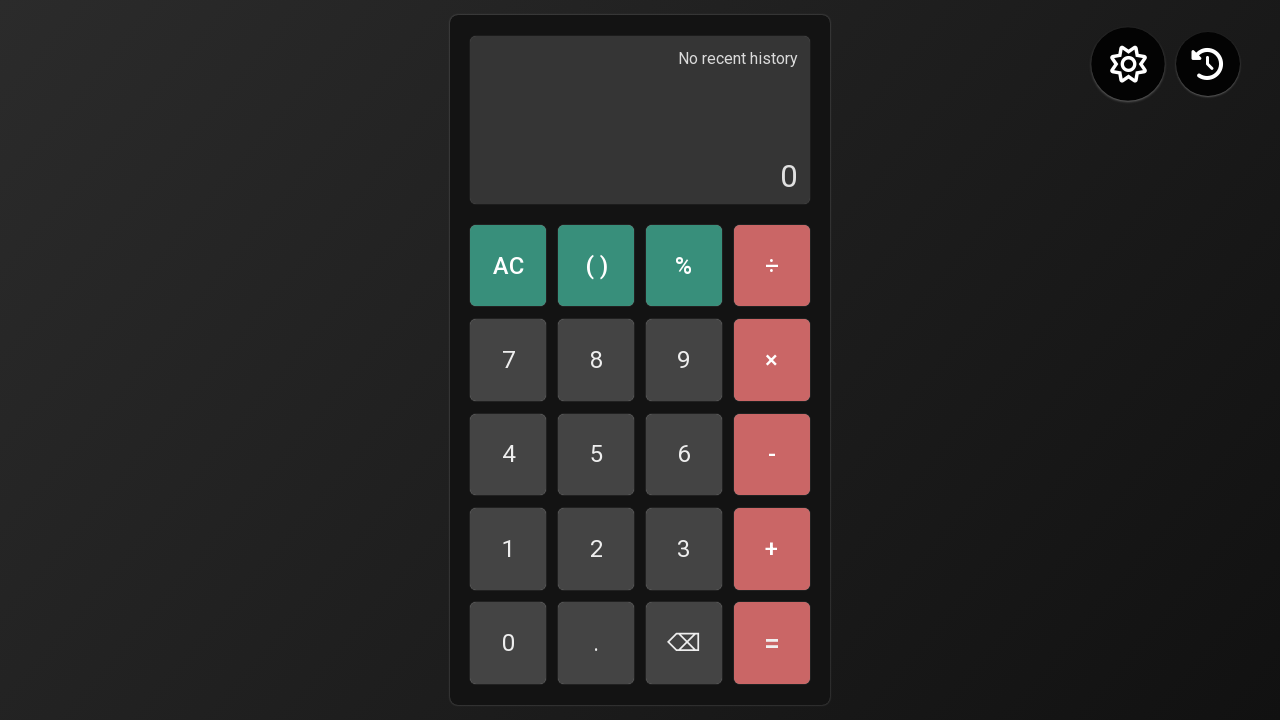

Asserted that dark theme is now active
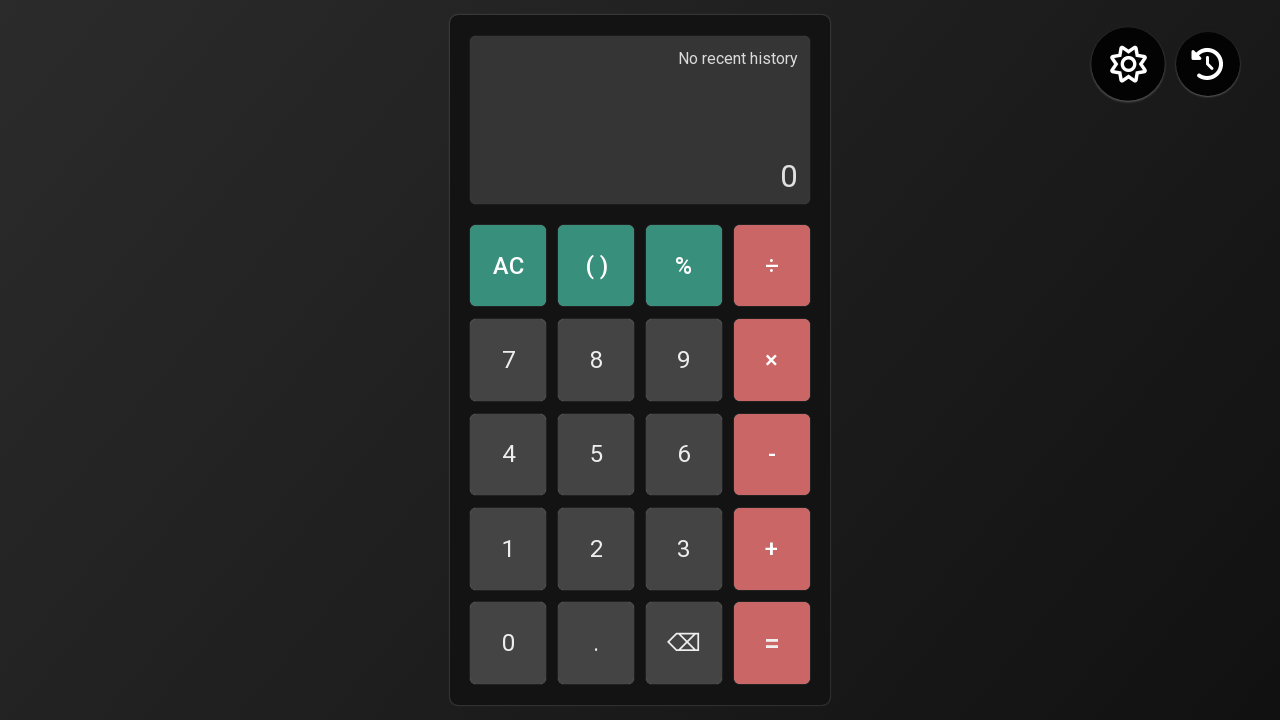

Clicked theme toggle button again to disable dark mode at (1128, 64) on #theme-switch
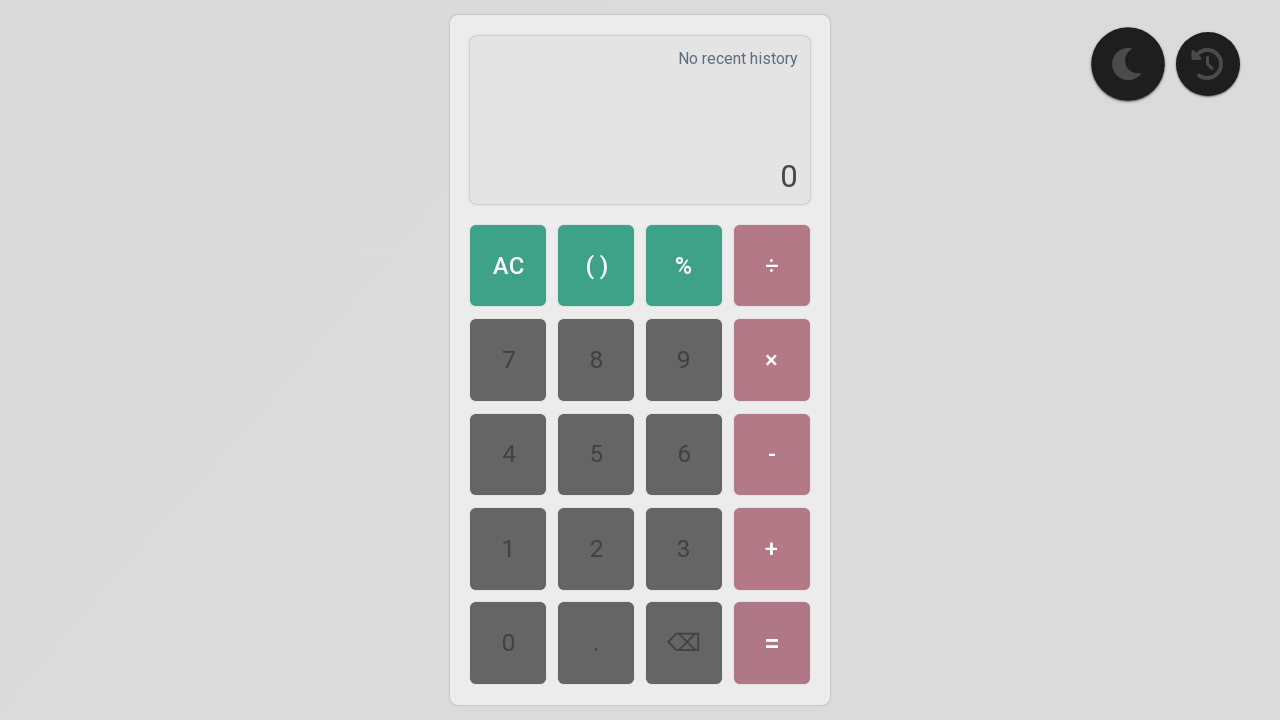

Evaluated theme state after second click - checking if dark-theme class is present
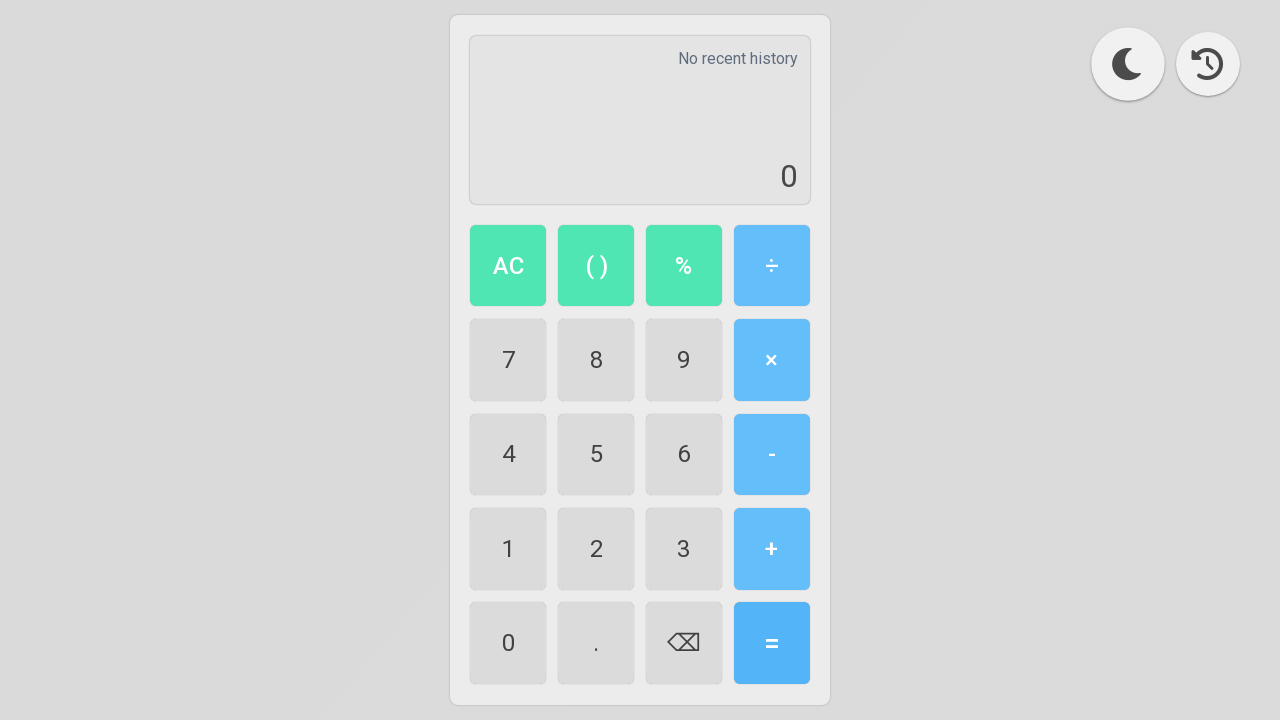

Asserted that light theme has been restored after removing dark theme
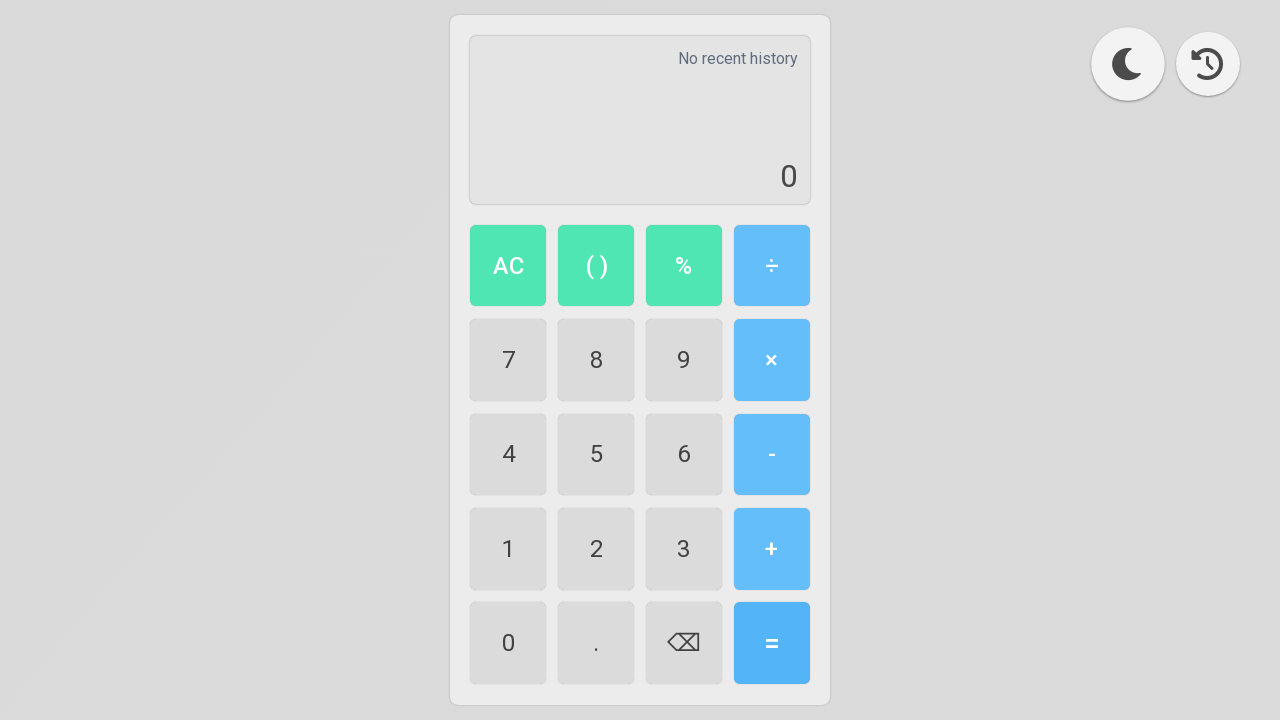

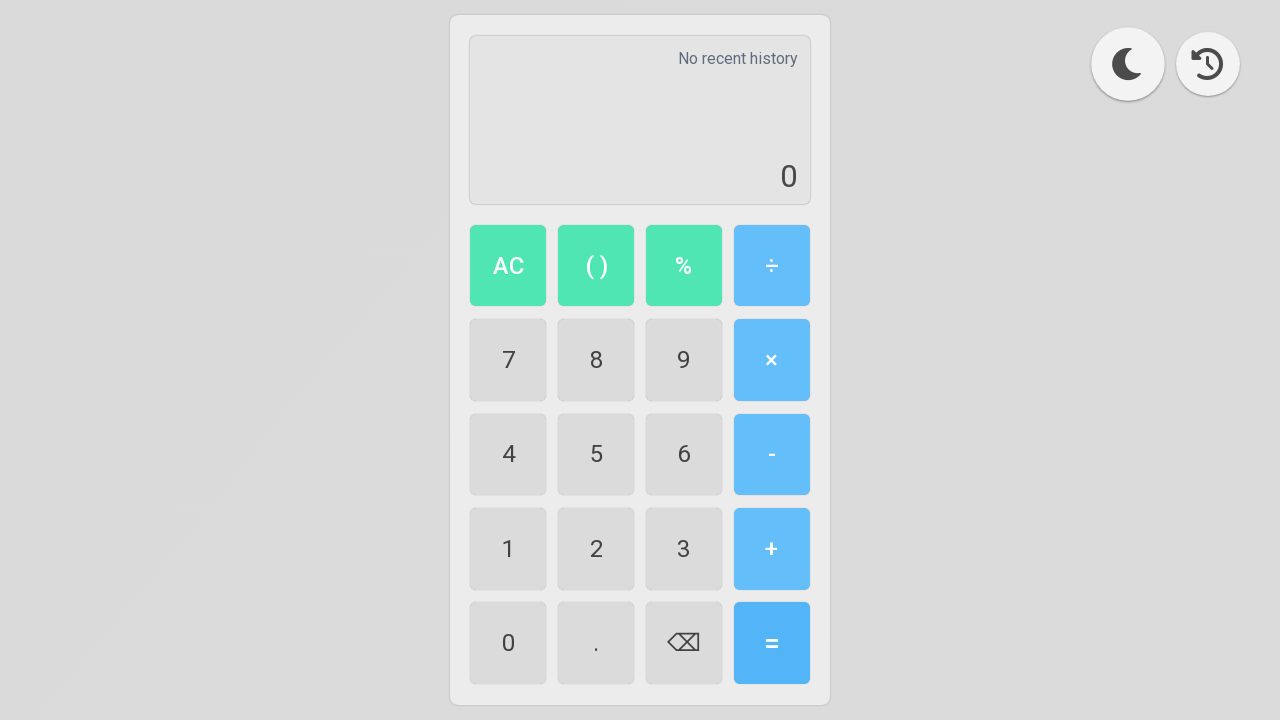